Tests filling a text input field with a sample text message

Starting URL: https://thefreerangetester.github.io/sandbox-automation-testing/

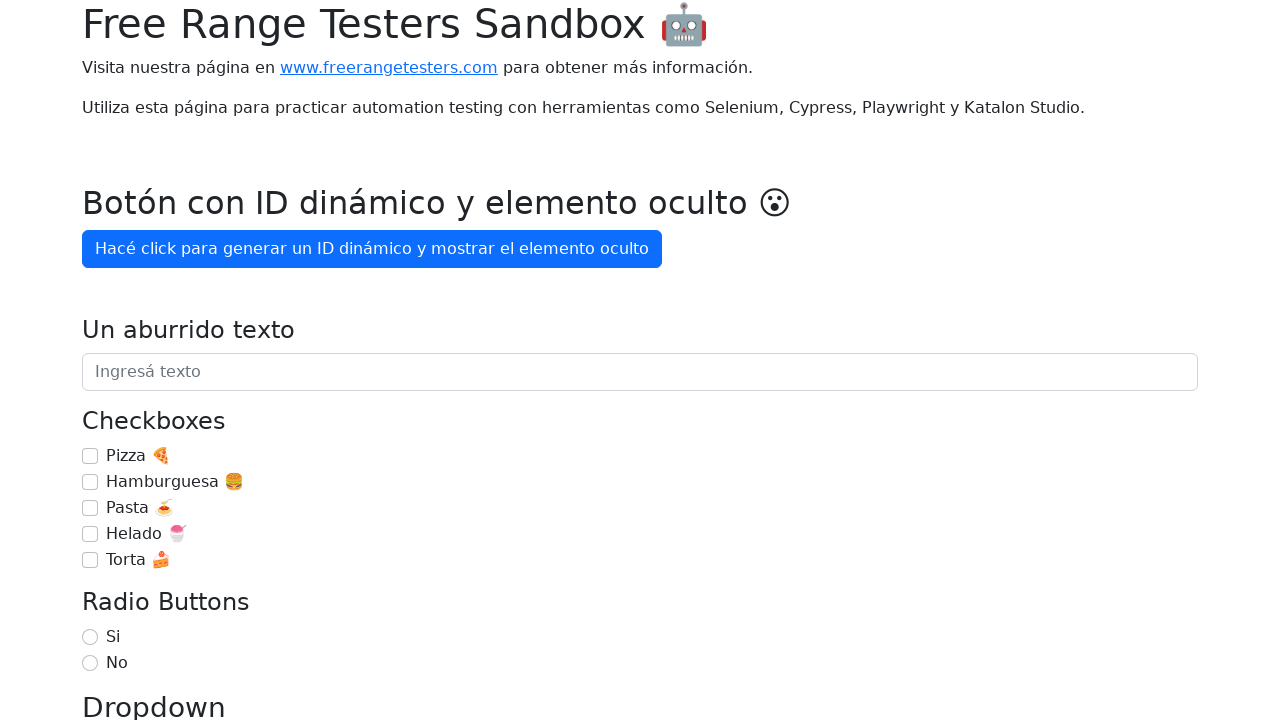

Filled text input field with 'Estoy aprendiendo Playwright 🚀' on internal:attr=[placeholder="Ingresá texto"i]
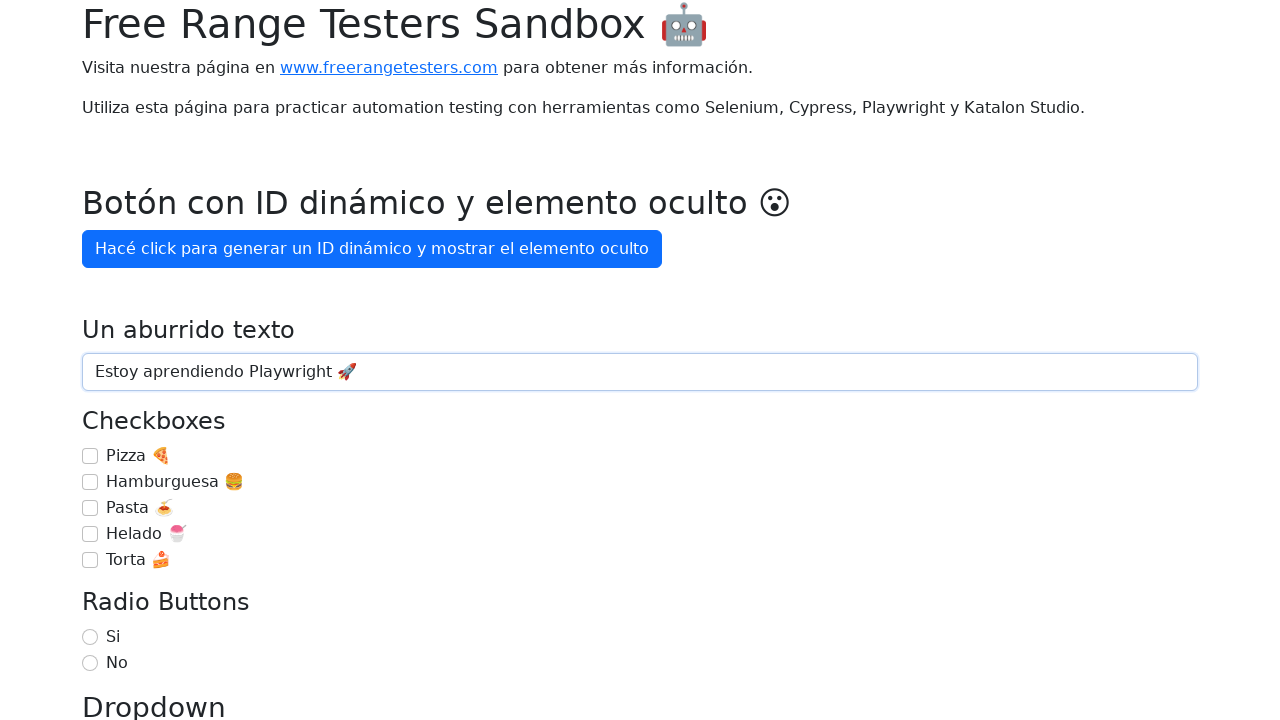

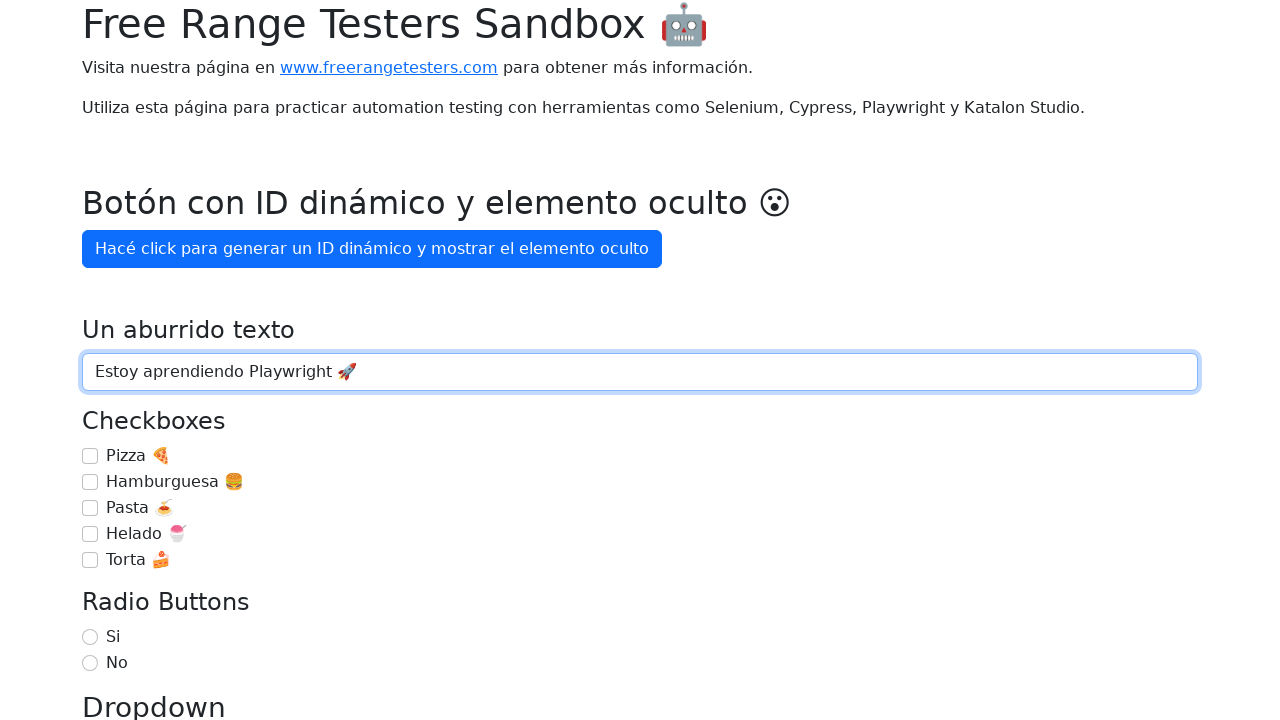